Tests JavaScript prompt alert interaction by clicking the prompt button, entering text into the alert input field, and accepting the alert

Starting URL: https://the-internet.herokuapp.com/javascript_alerts

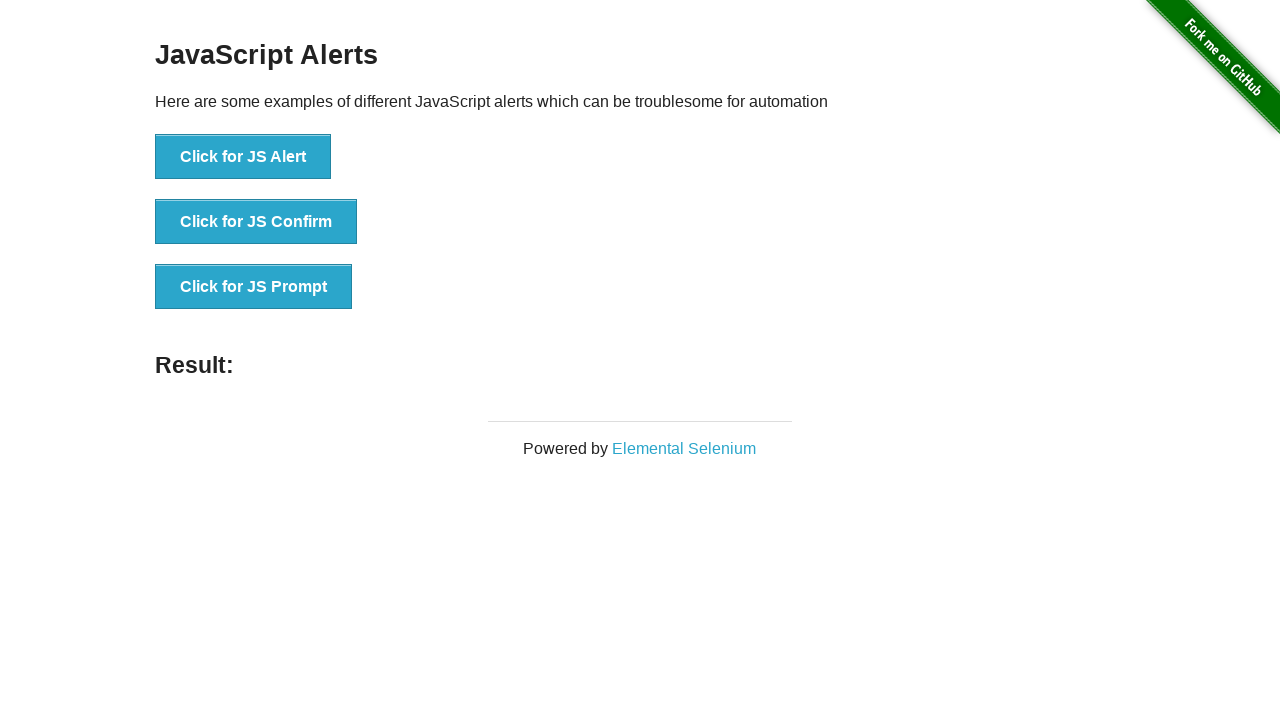

Clicked the 'Click for JS Prompt' button to trigger the alert at (254, 287) on xpath=//button[text()='Click for JS Prompt']
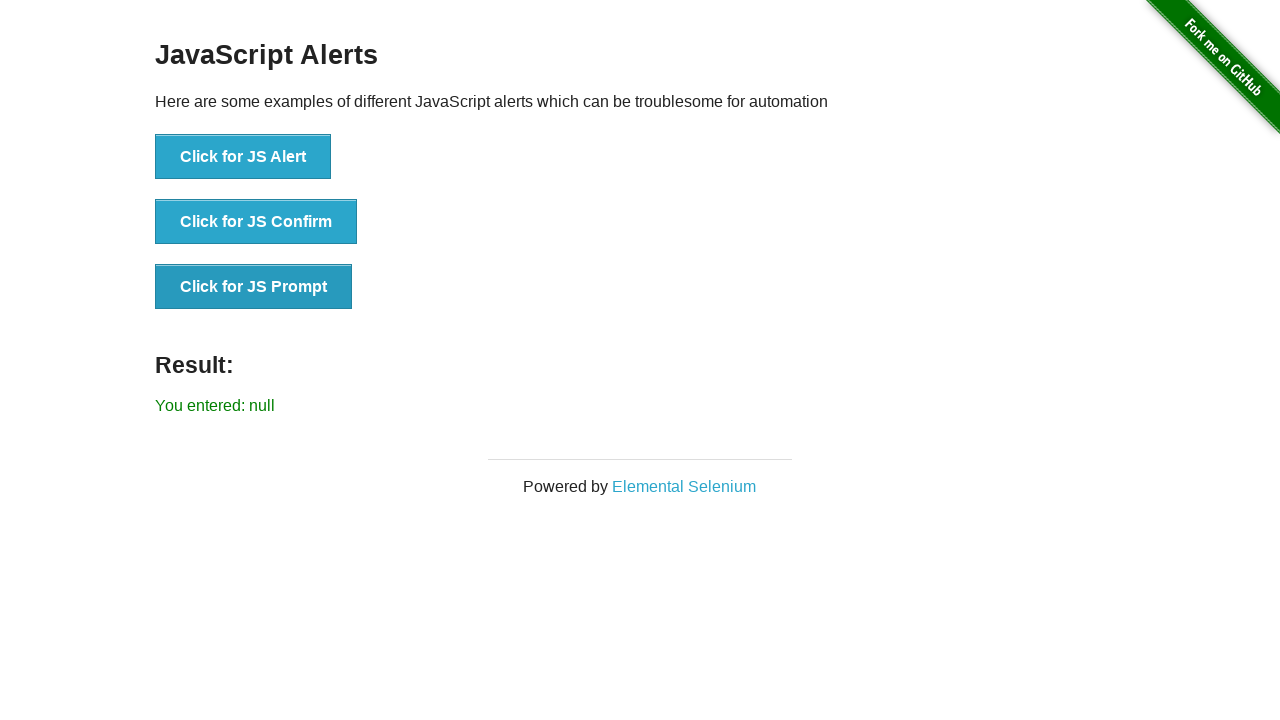

Set up dialog handler to accept prompt with 'Test User' text
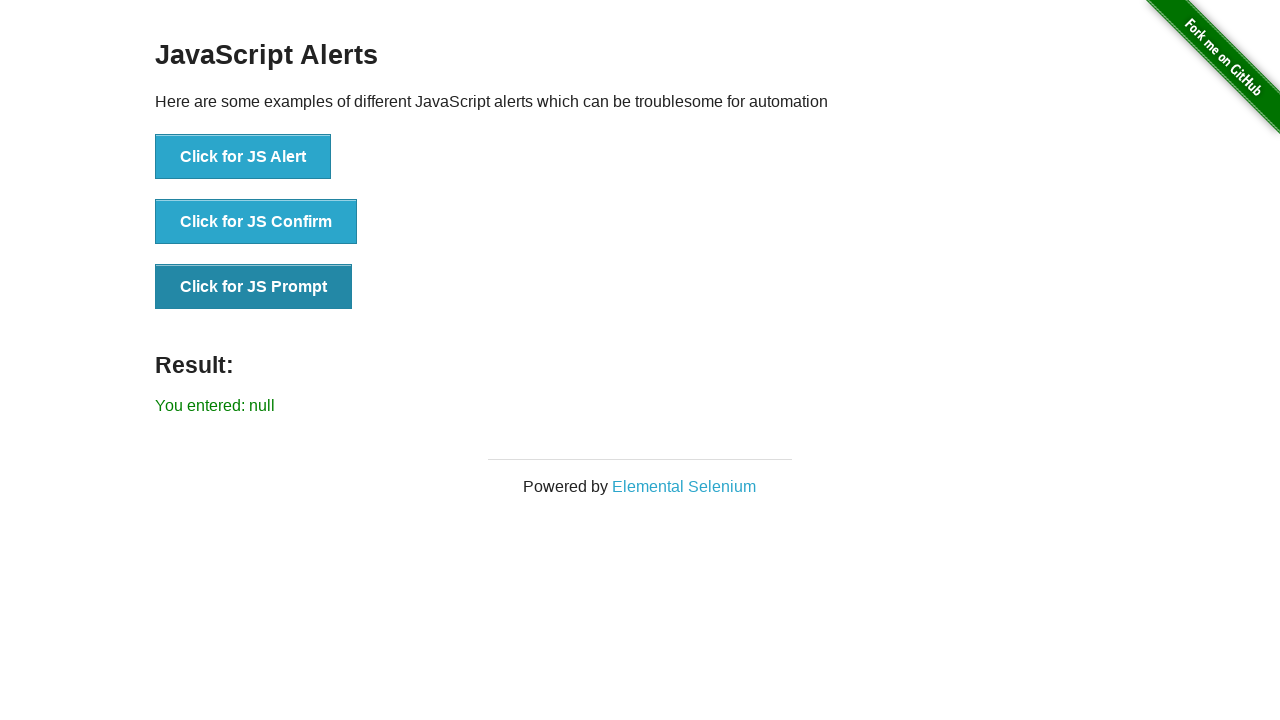

Clicked the 'Click for JS Prompt' button again to trigger the dialog at (254, 287) on xpath=//button[text()='Click for JS Prompt']
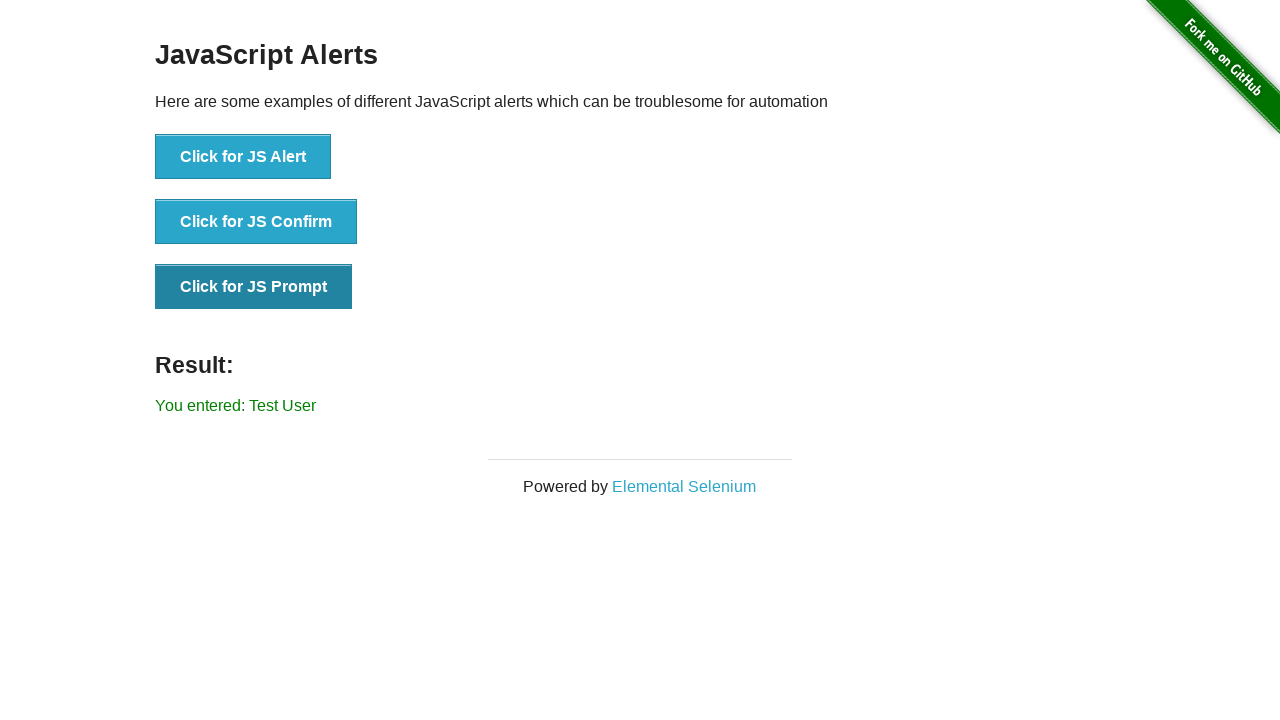

Waited 500ms for the alert result to be displayed
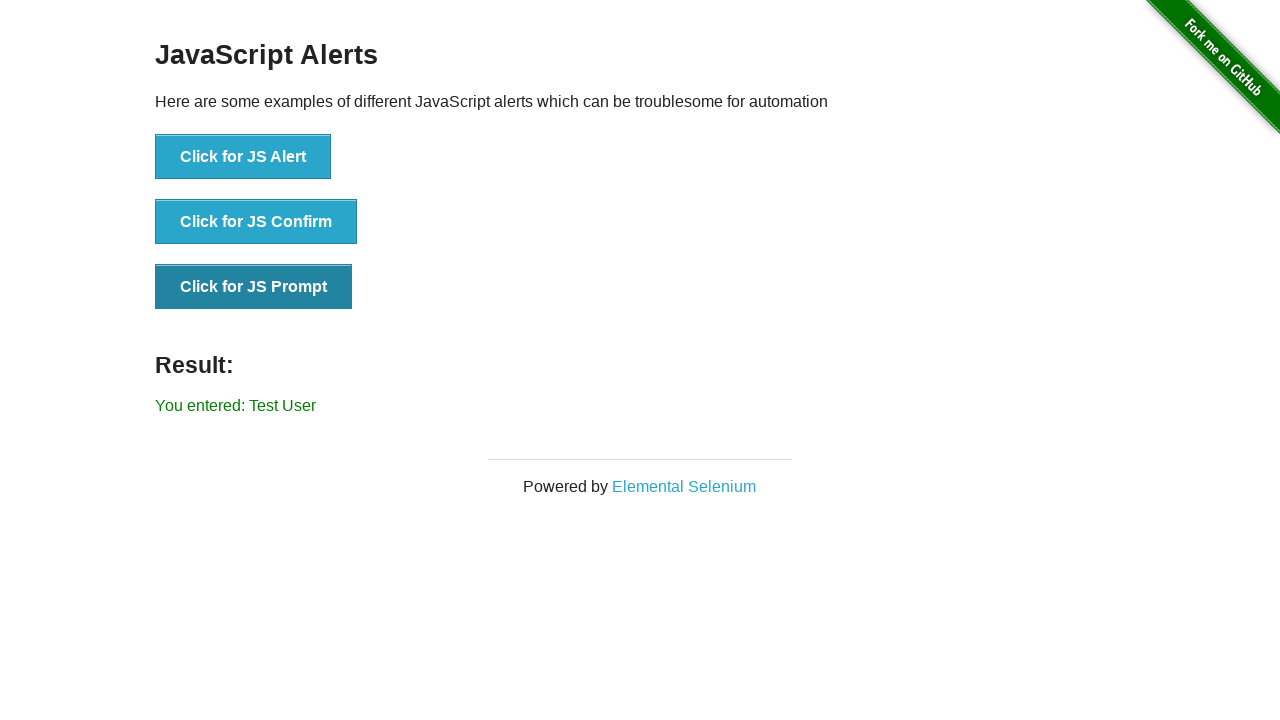

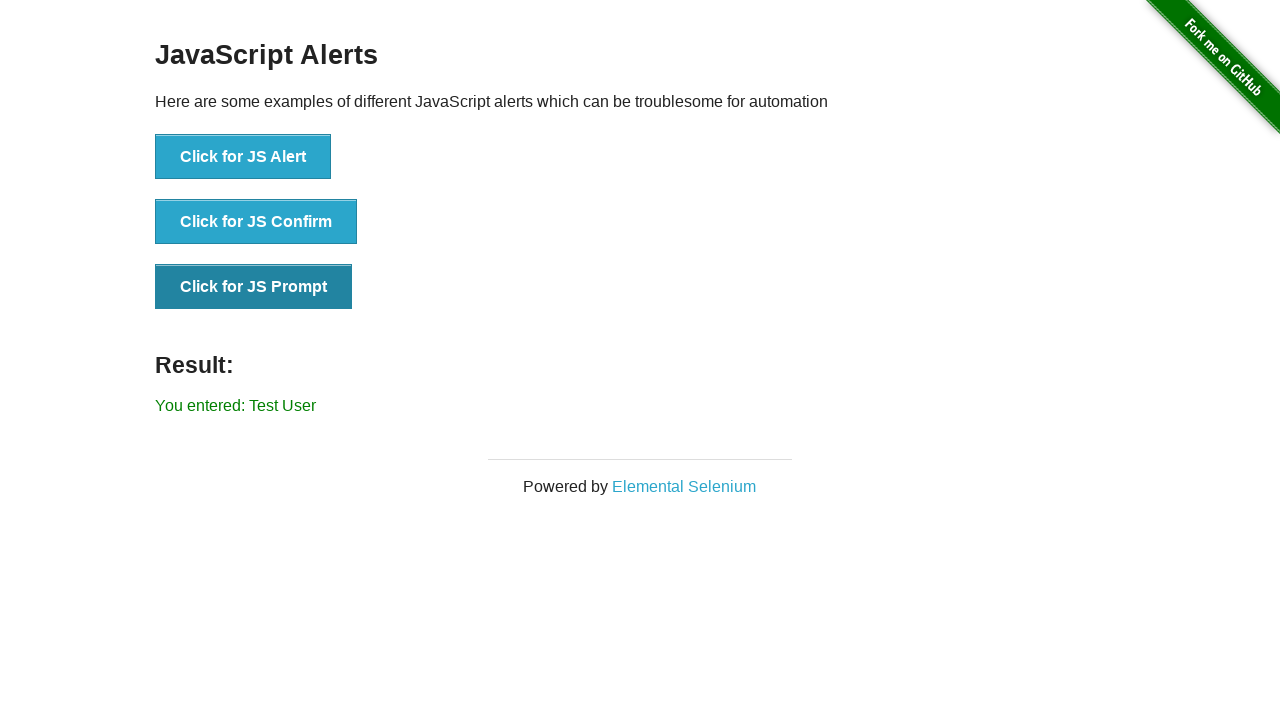